Navigates to Netlify homepage and maximizes the browser window. This is a basic page load test with minimal browser setup actions.

Starting URL: https://www.netlify.com

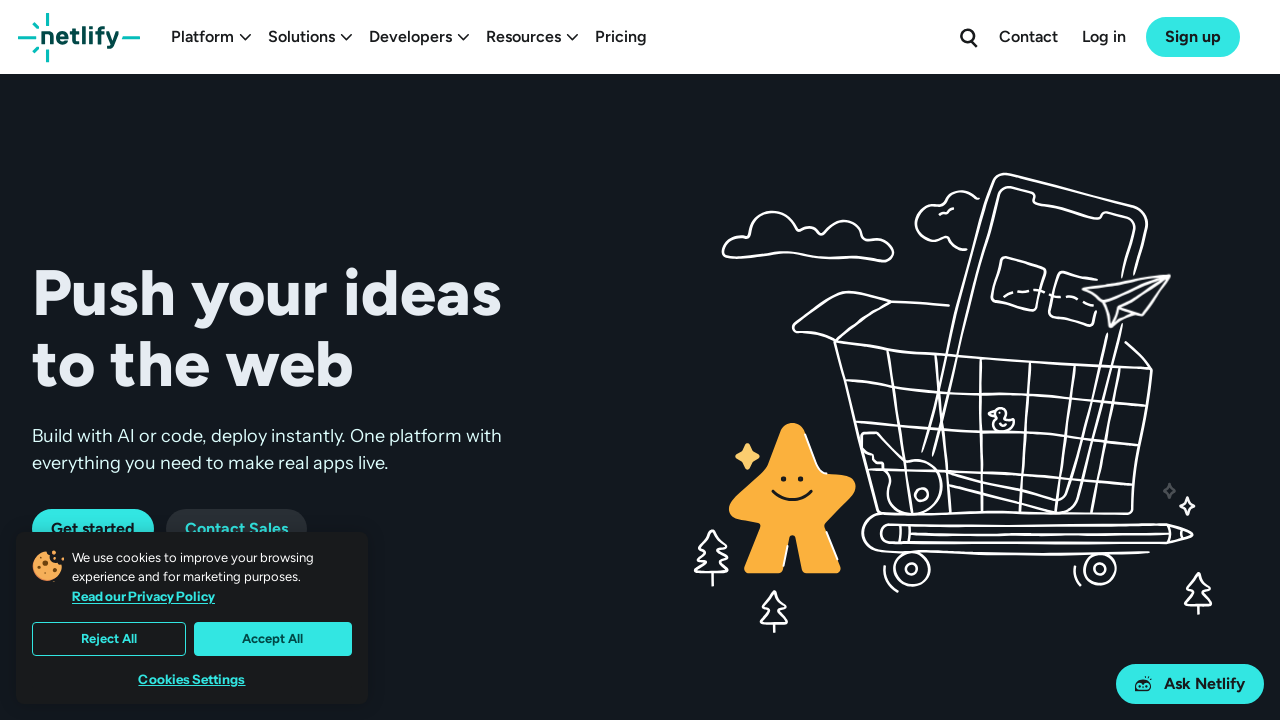

Navigated to Netlify homepage and waited for DOM content to load
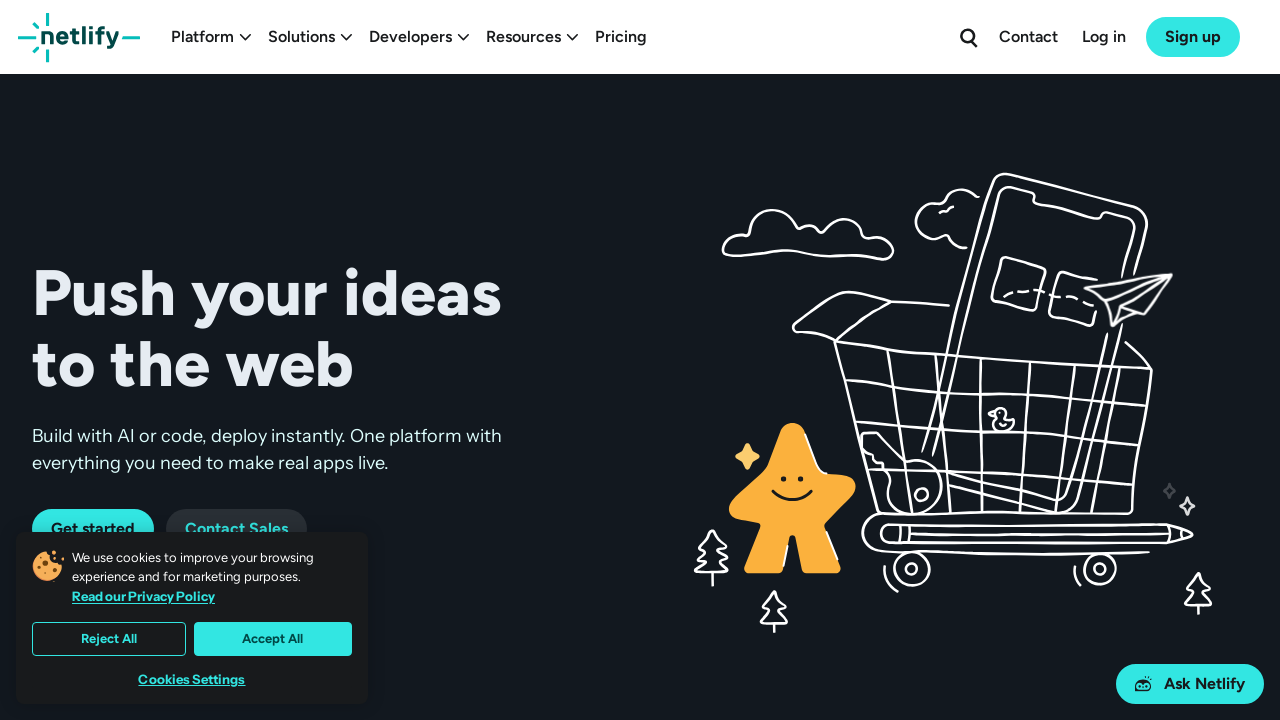

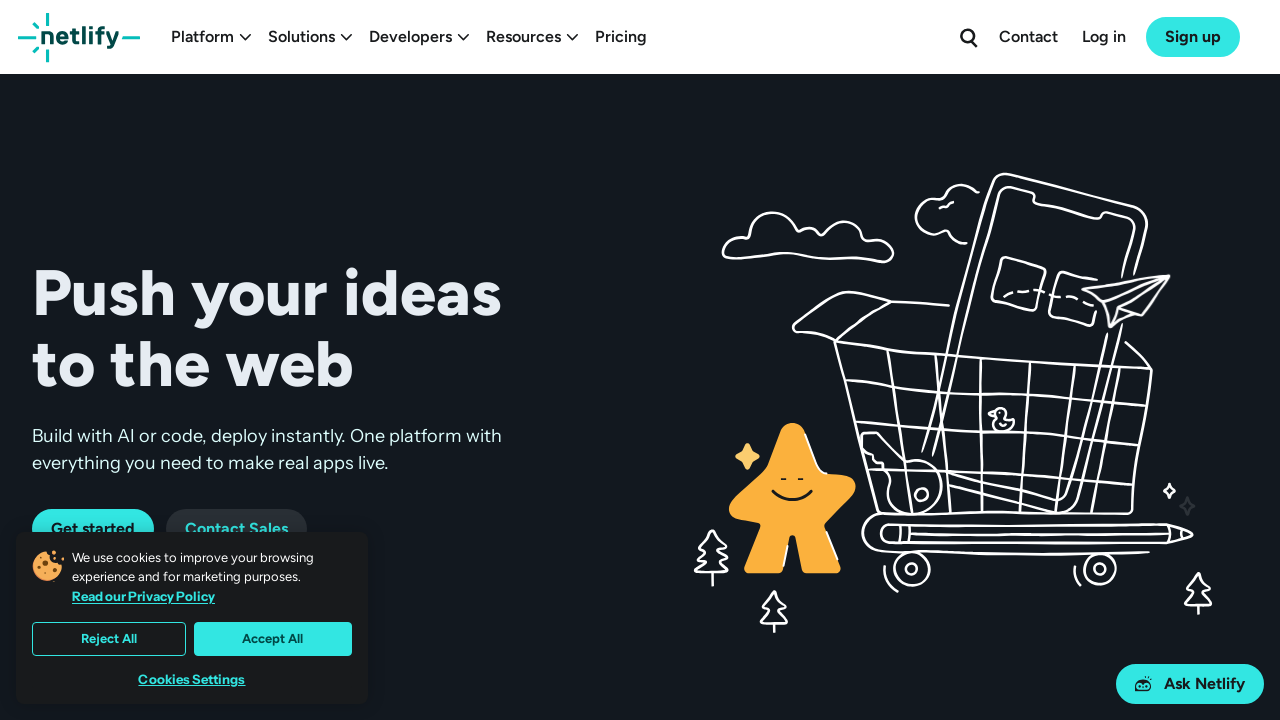